Navigates to Rediff.com homepage and clicks on the signin link

Starting URL: https://rediff.com

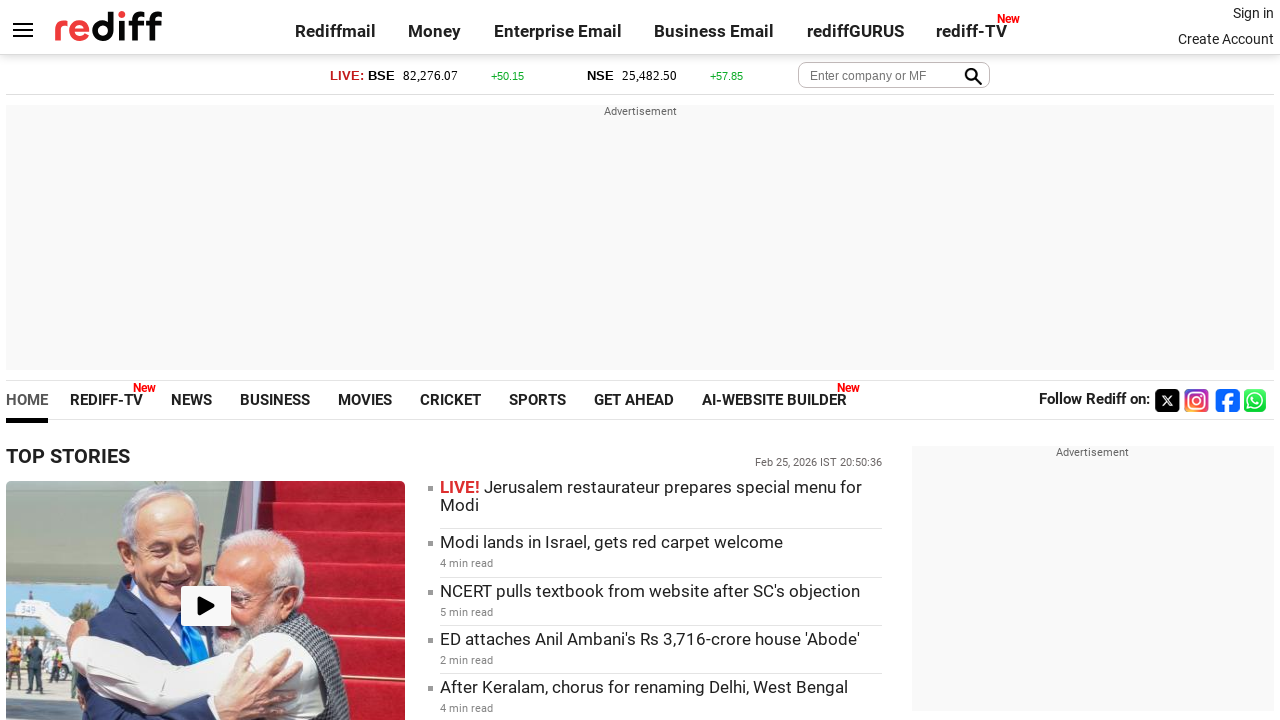

Navigated to Rediff.com homepage
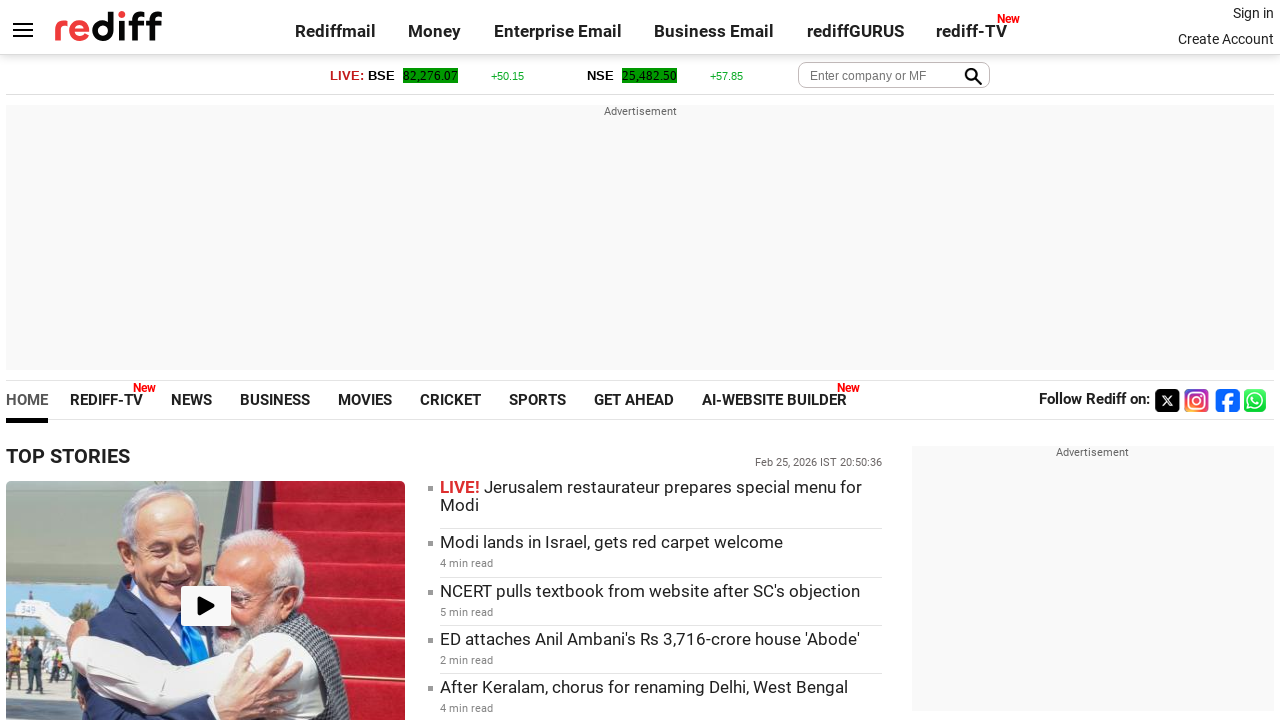

Clicked on the signin link at (1253, 13) on .signin
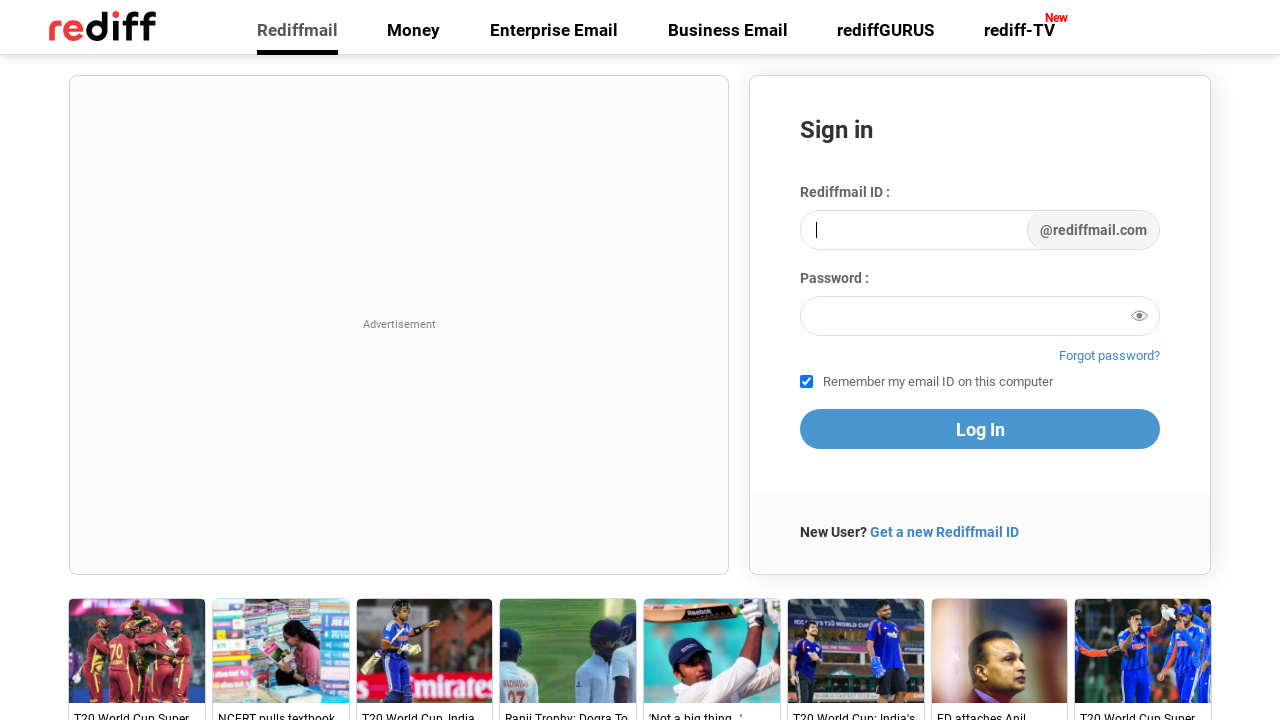

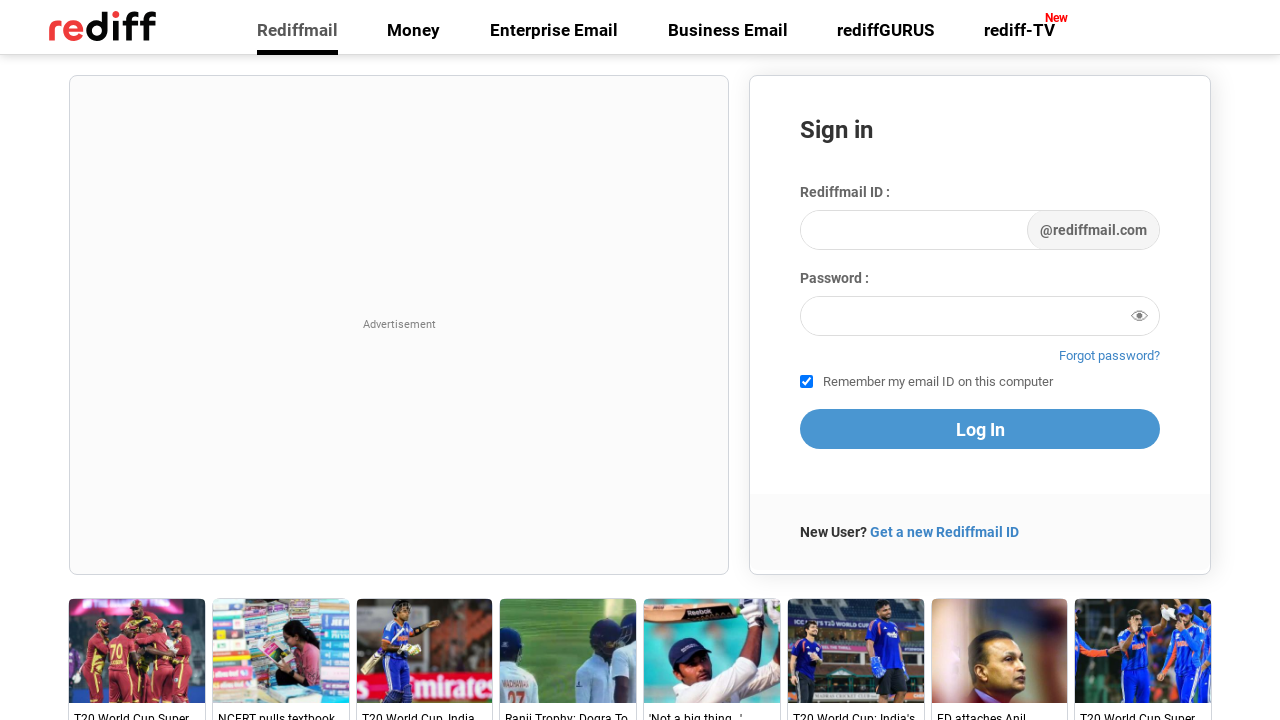